Tests browser navigation to Maven Repository website in a loop, opening and closing the browser 3 times to verify basic navigation functionality.

Starting URL: https://mvnrepository.com/

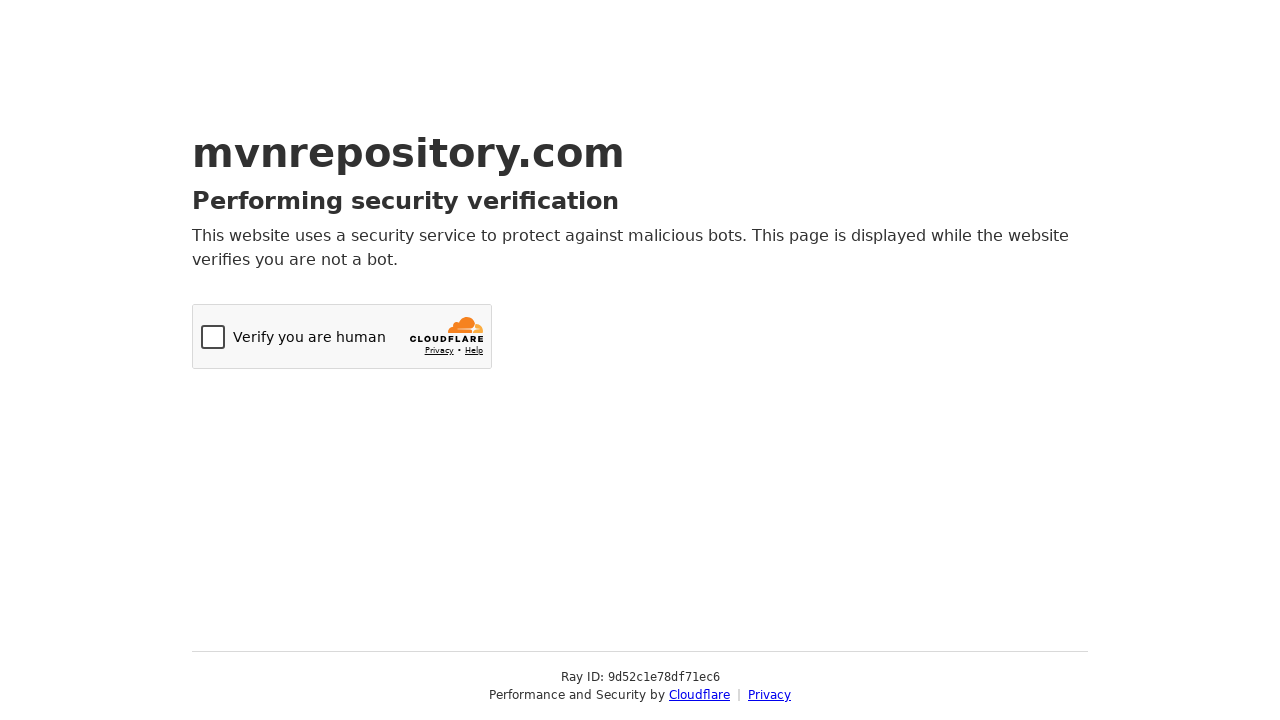

Navigated to Maven Repository website (iteration 2)
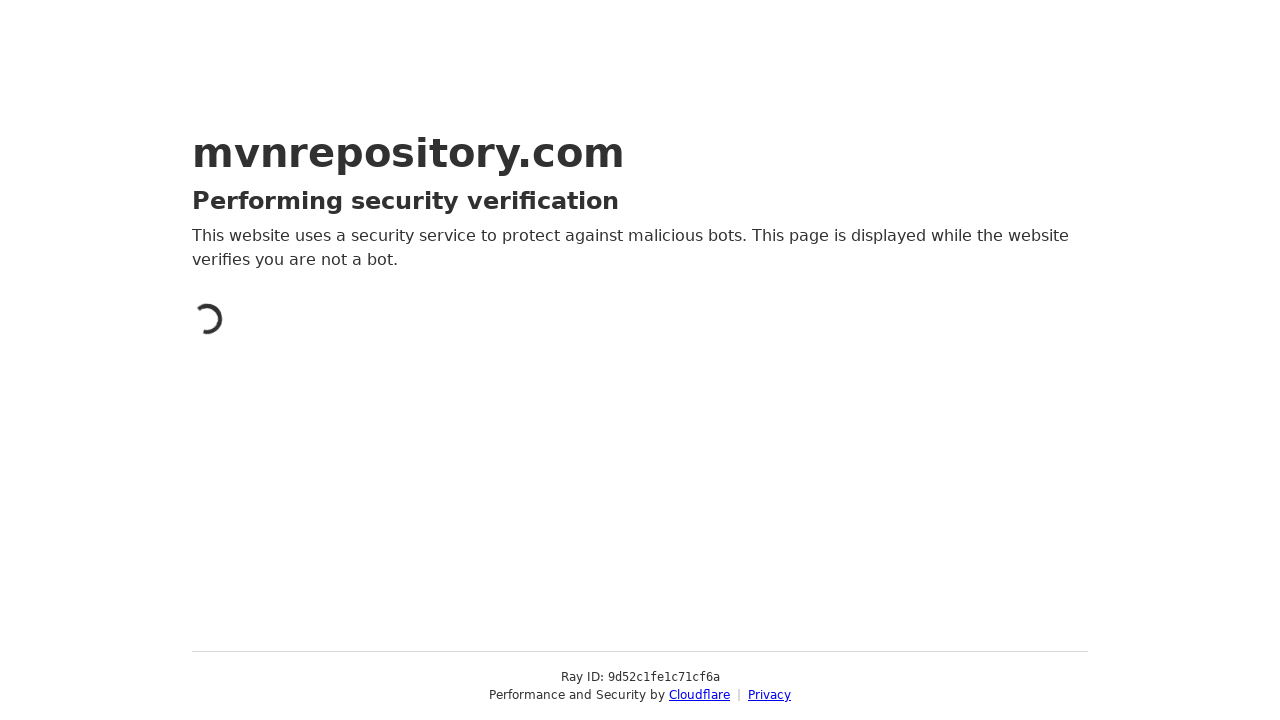

Navigated to Maven Repository website (iteration 3)
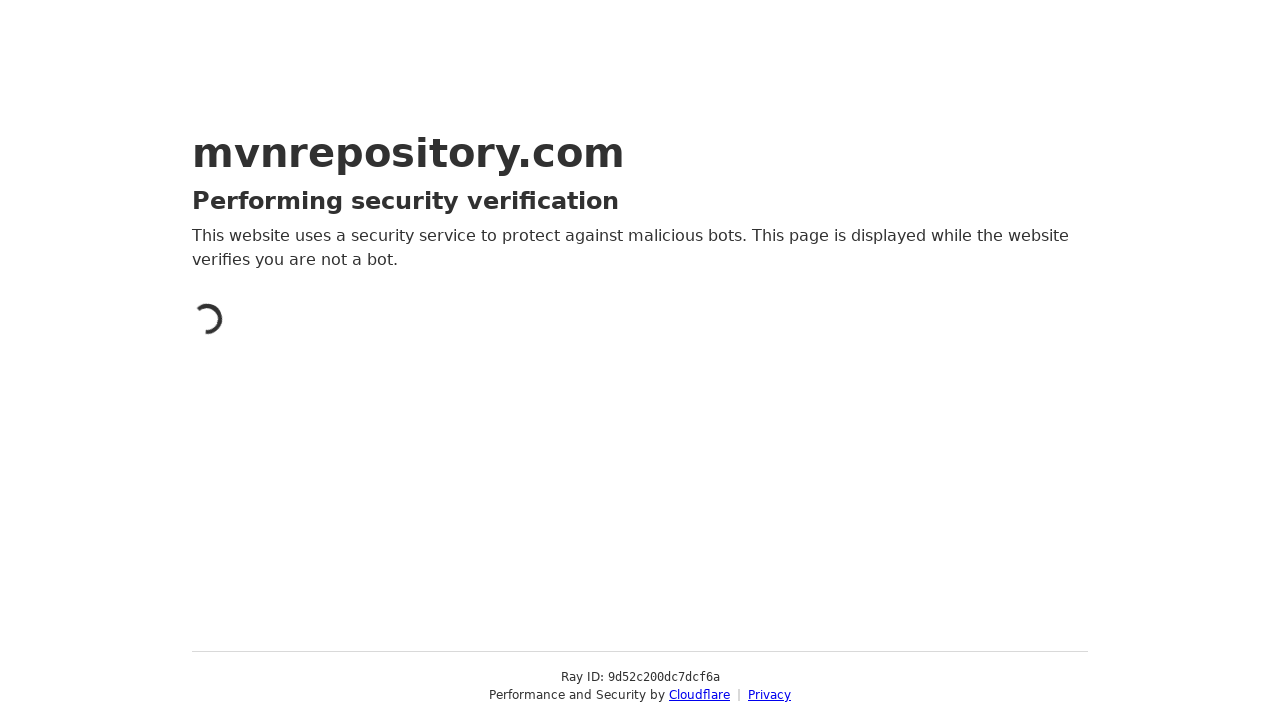

Confirmed page loaded with DOM content ready
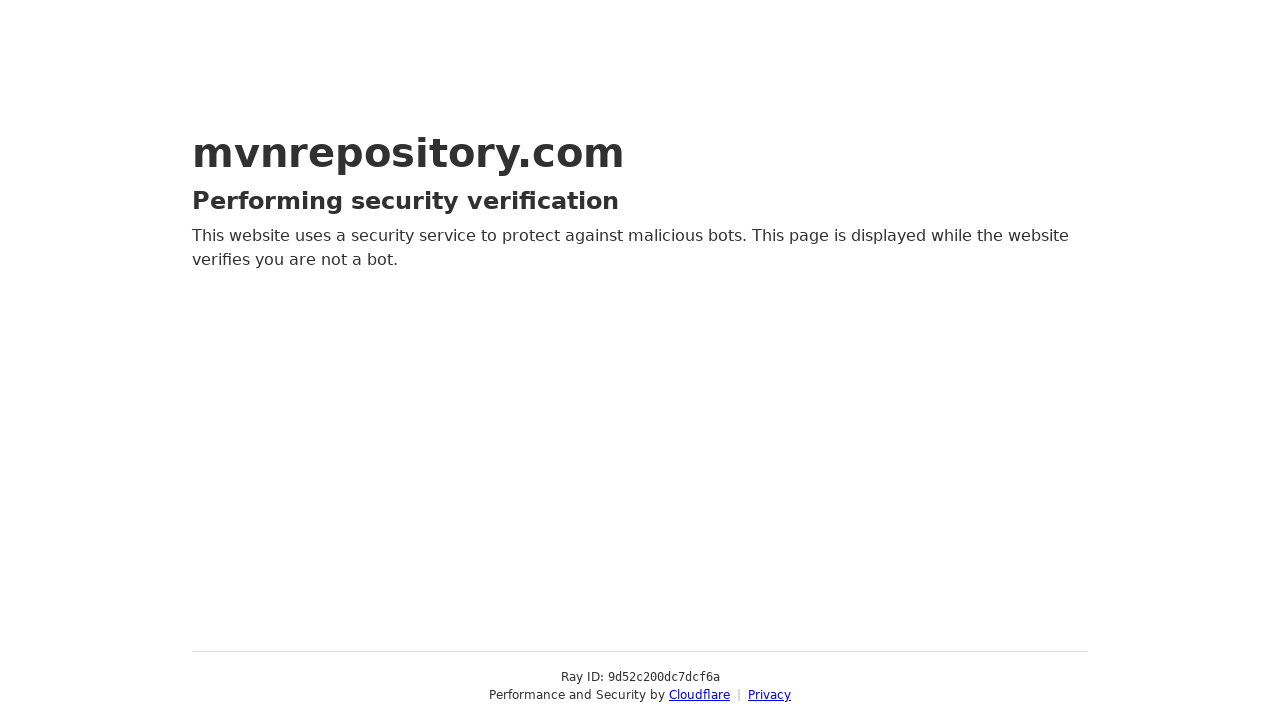

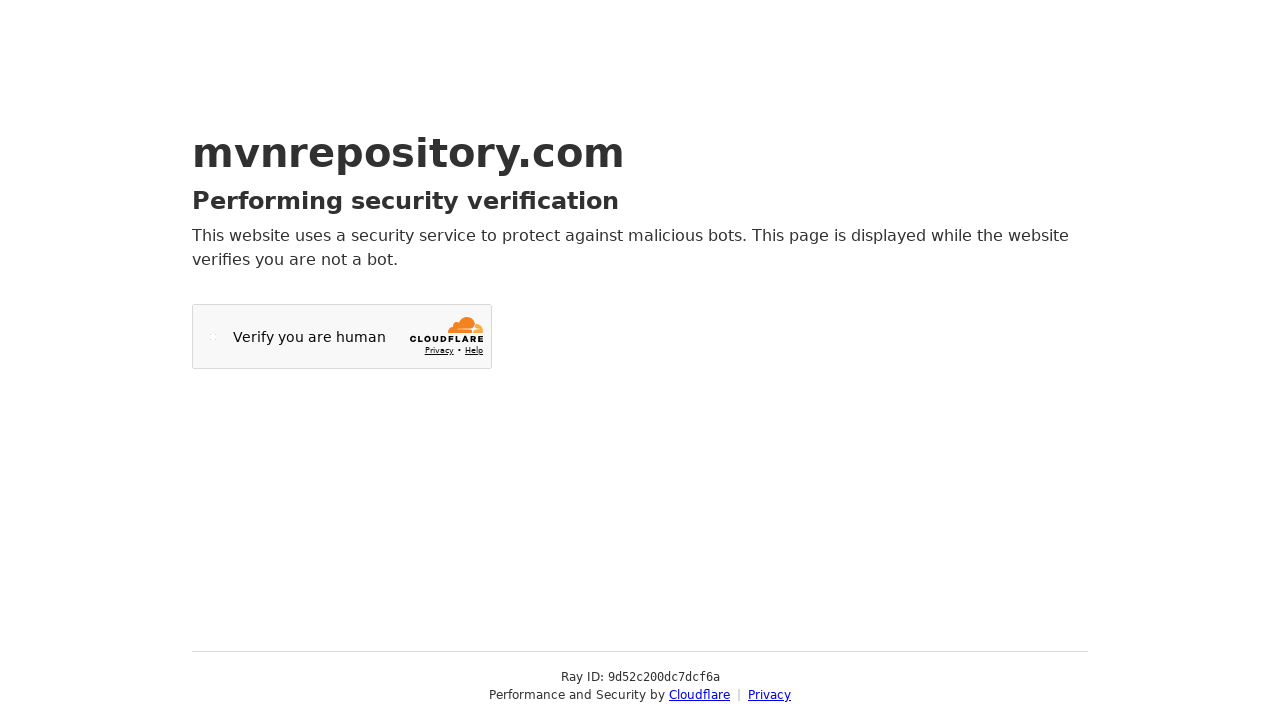